Tests that clicking cancel dismisses an error message after attempting to save an invalid name

Starting URL: https://devmountain-qa.github.io/employee-manager/1.2_Version/index.html

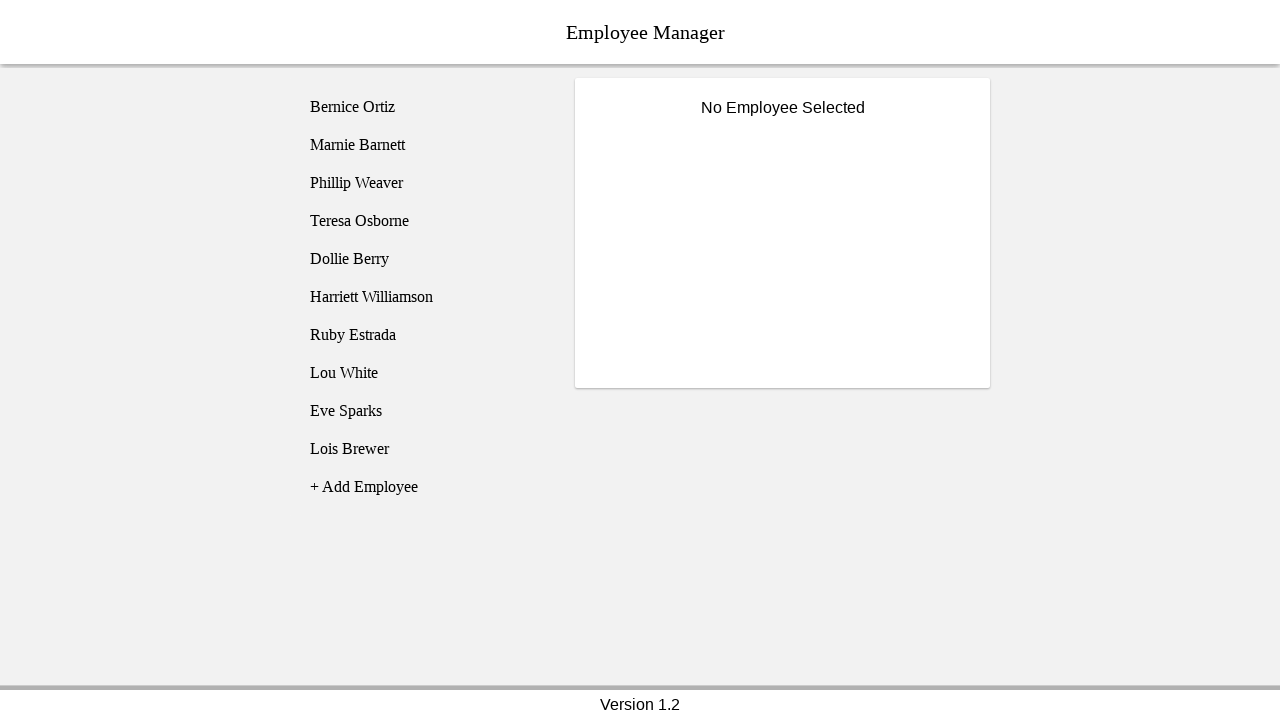

Clicked on Bernice Ortiz employee at (425, 107) on [name='employee1']
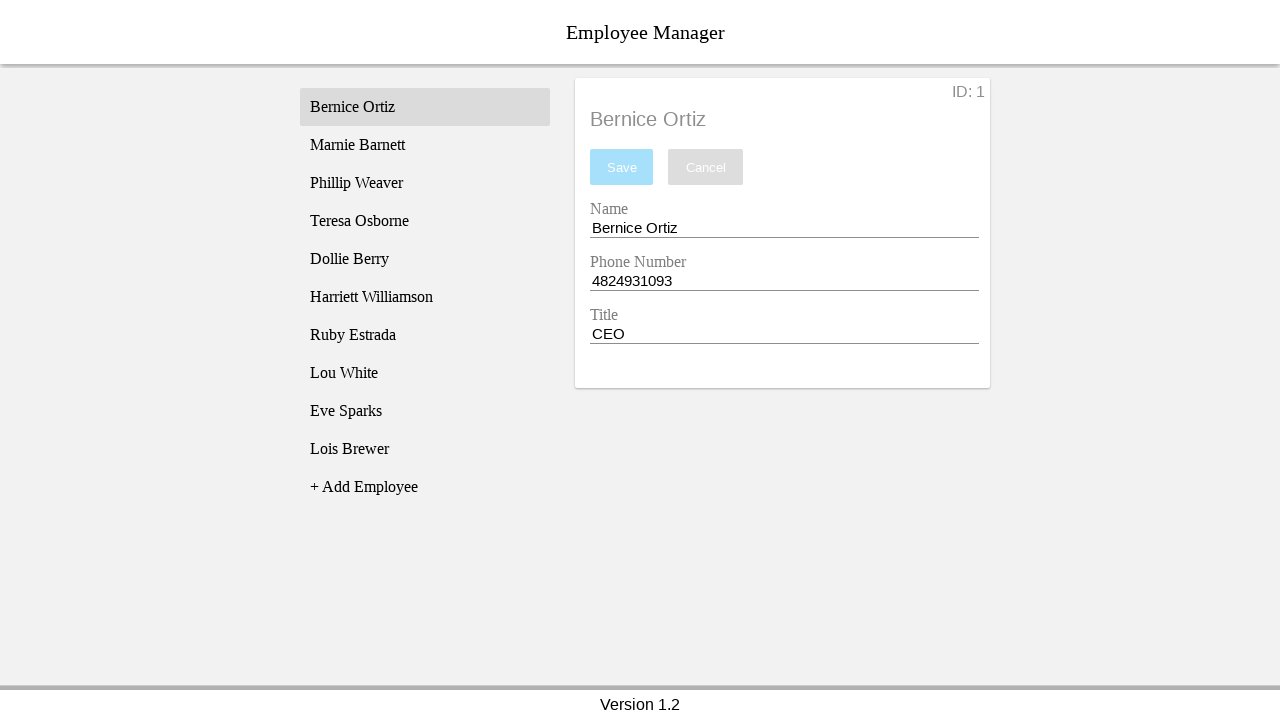

Name input field became visible
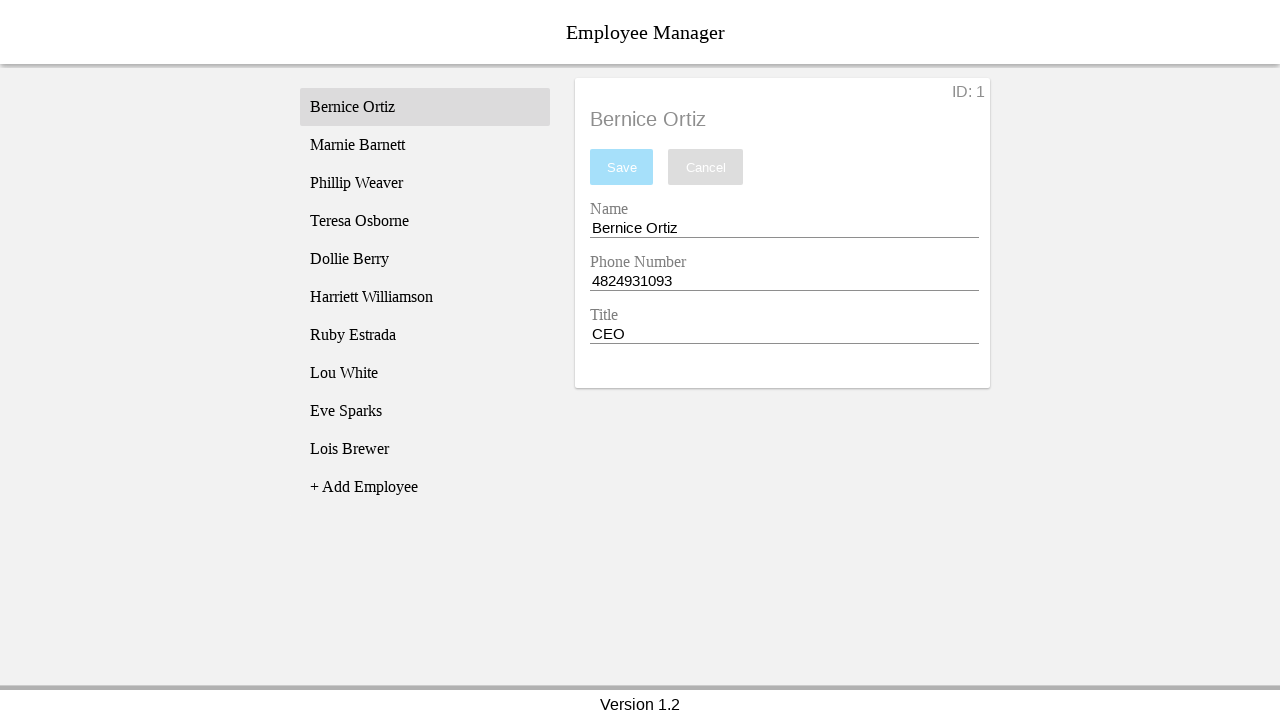

Cleared the name input field on [name='nameEntry']
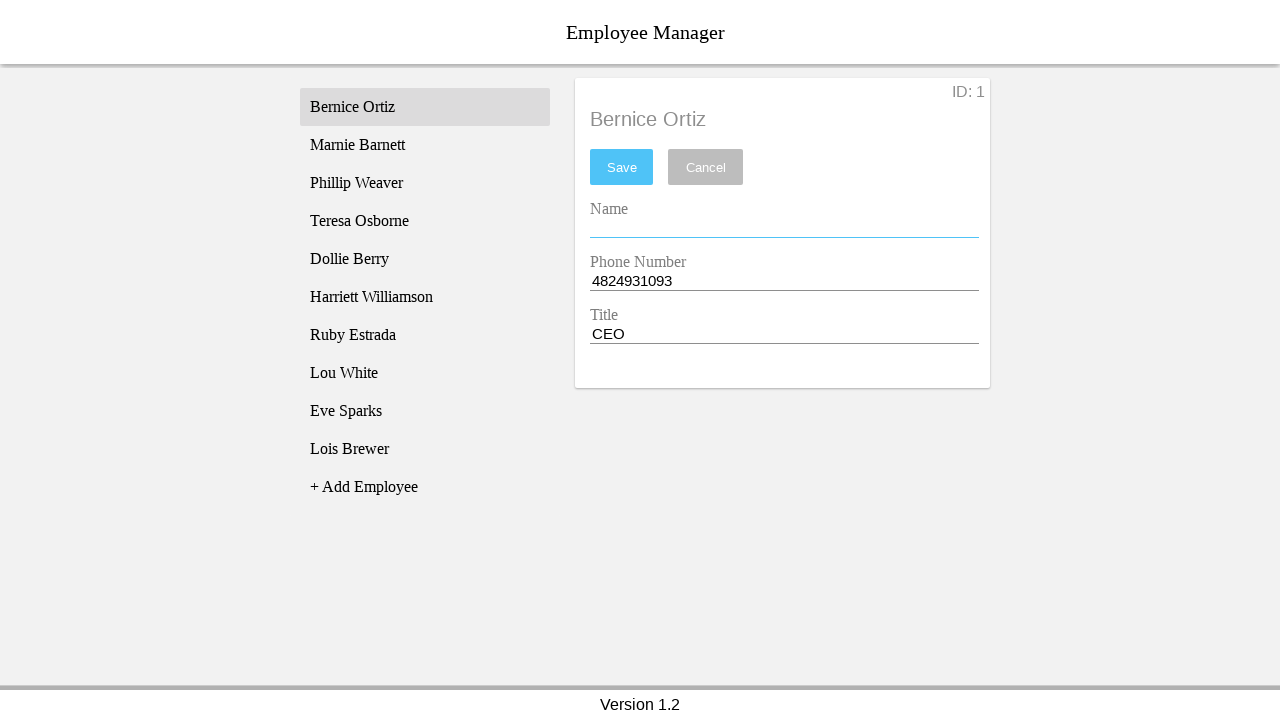

Pressed Space in name input on [name='nameEntry']
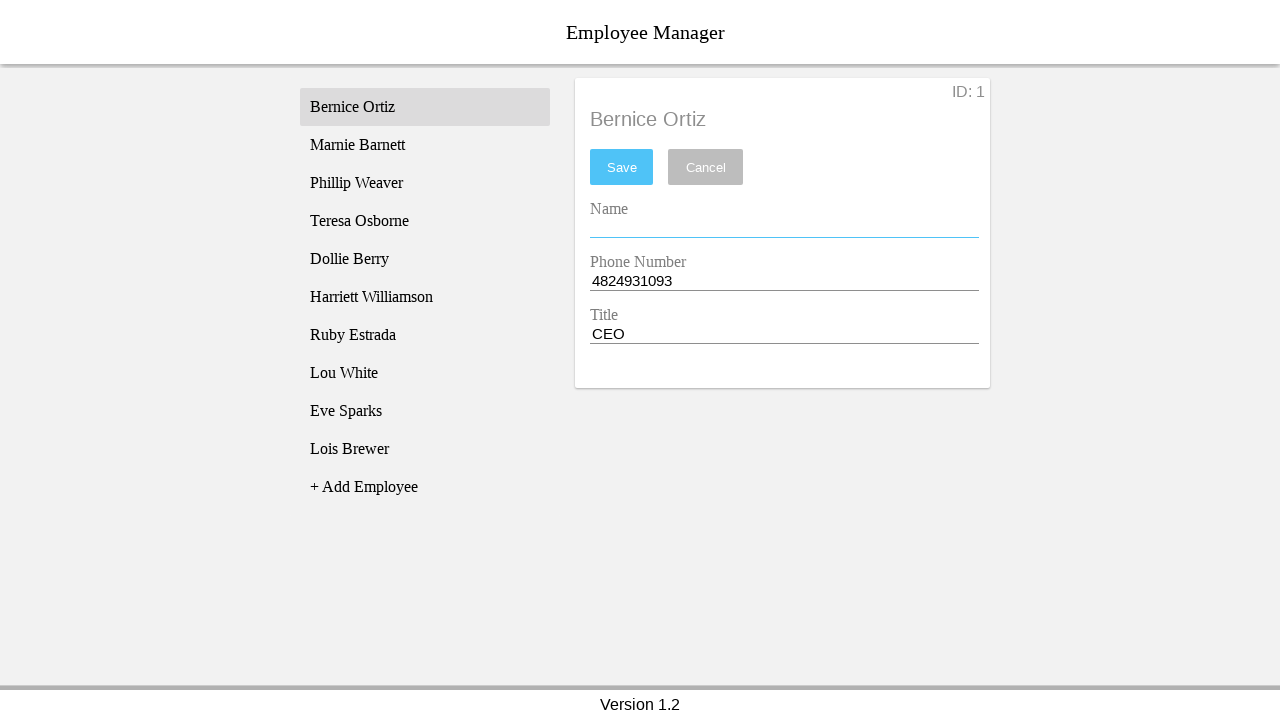

Pressed Backspace to leave name input empty and trigger validation on [name='nameEntry']
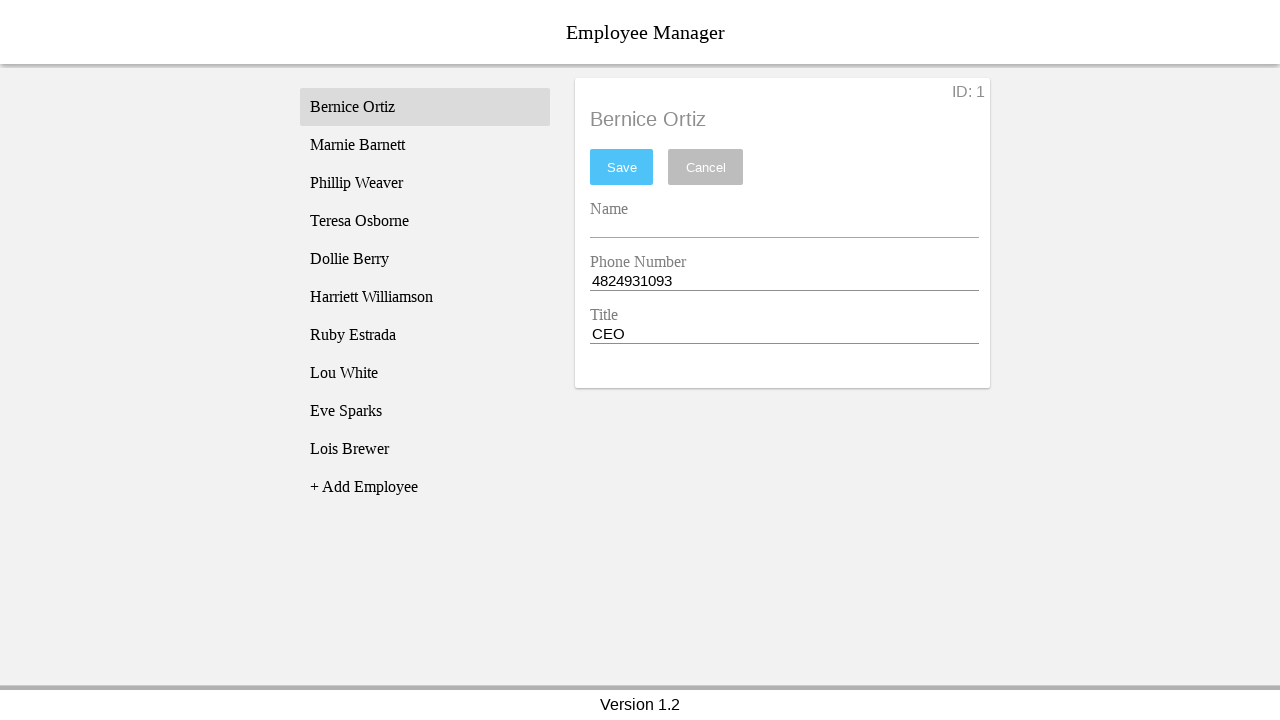

Clicked save button to trigger error at (622, 167) on #saveBtn
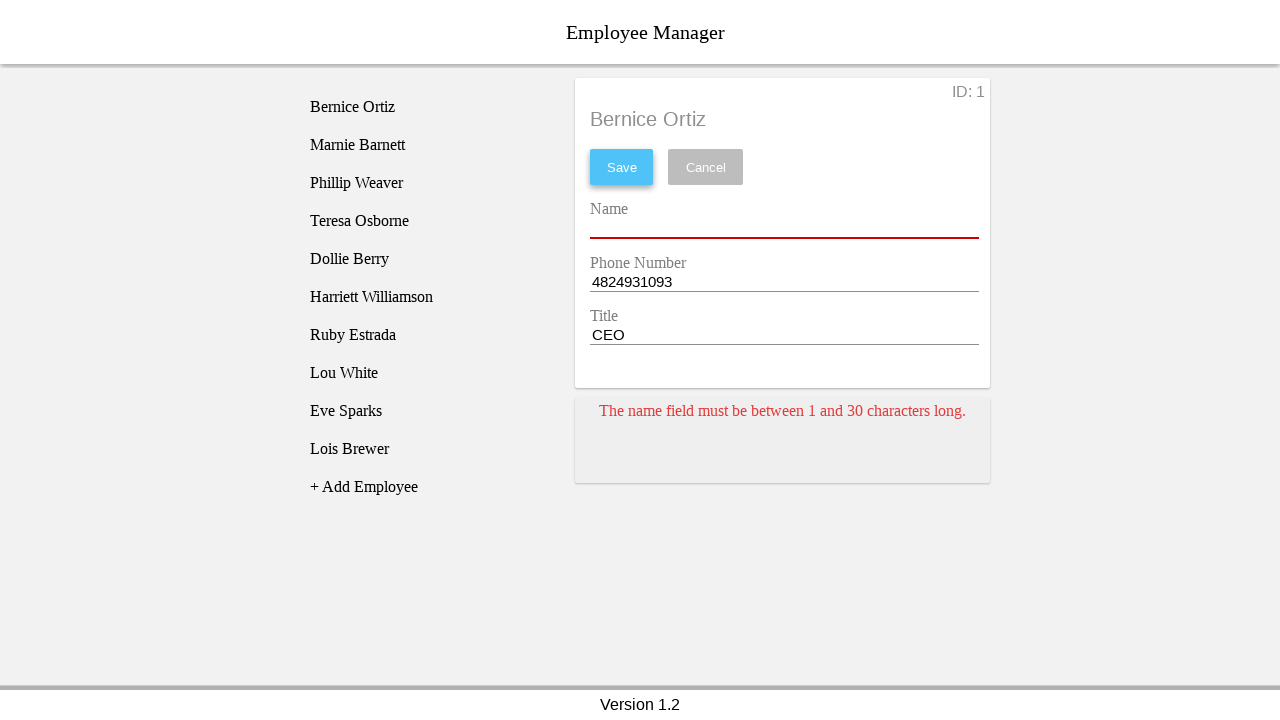

Error message card appeared
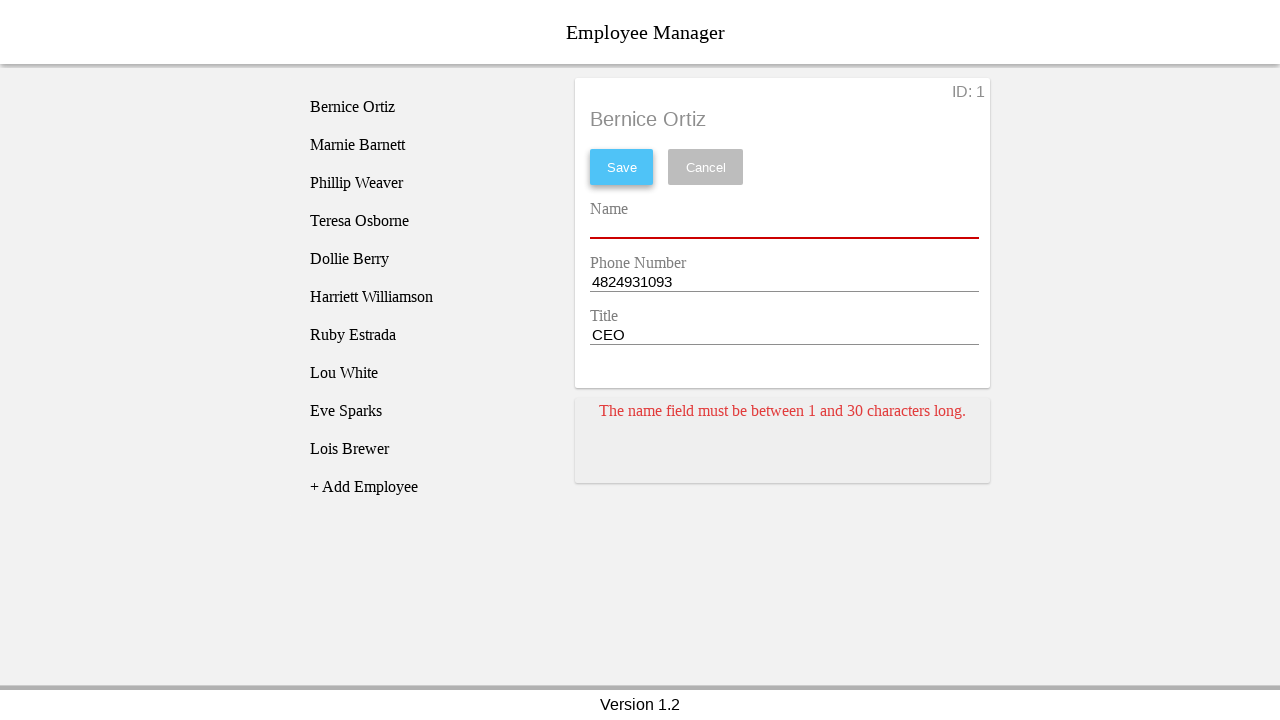

Typed space to make name field valid on [name='nameEntry']
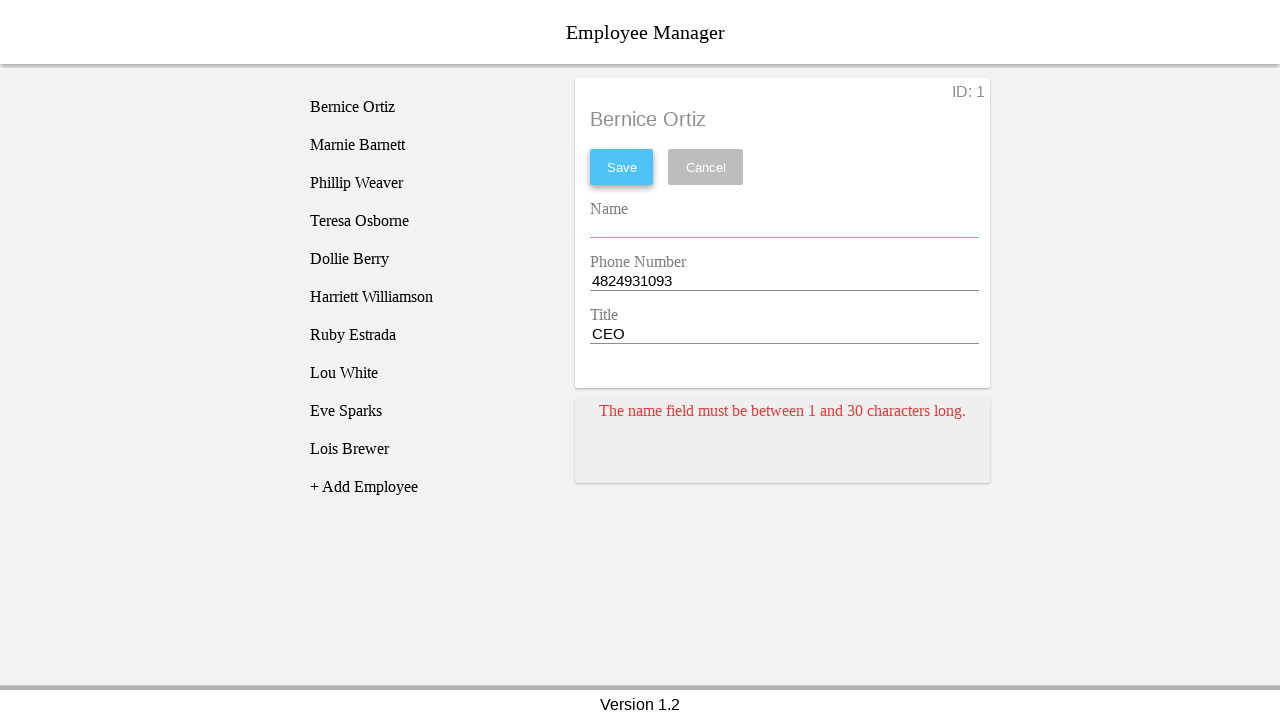

Clicked cancel button to dismiss error message at (706, 167) on [name='cancel']
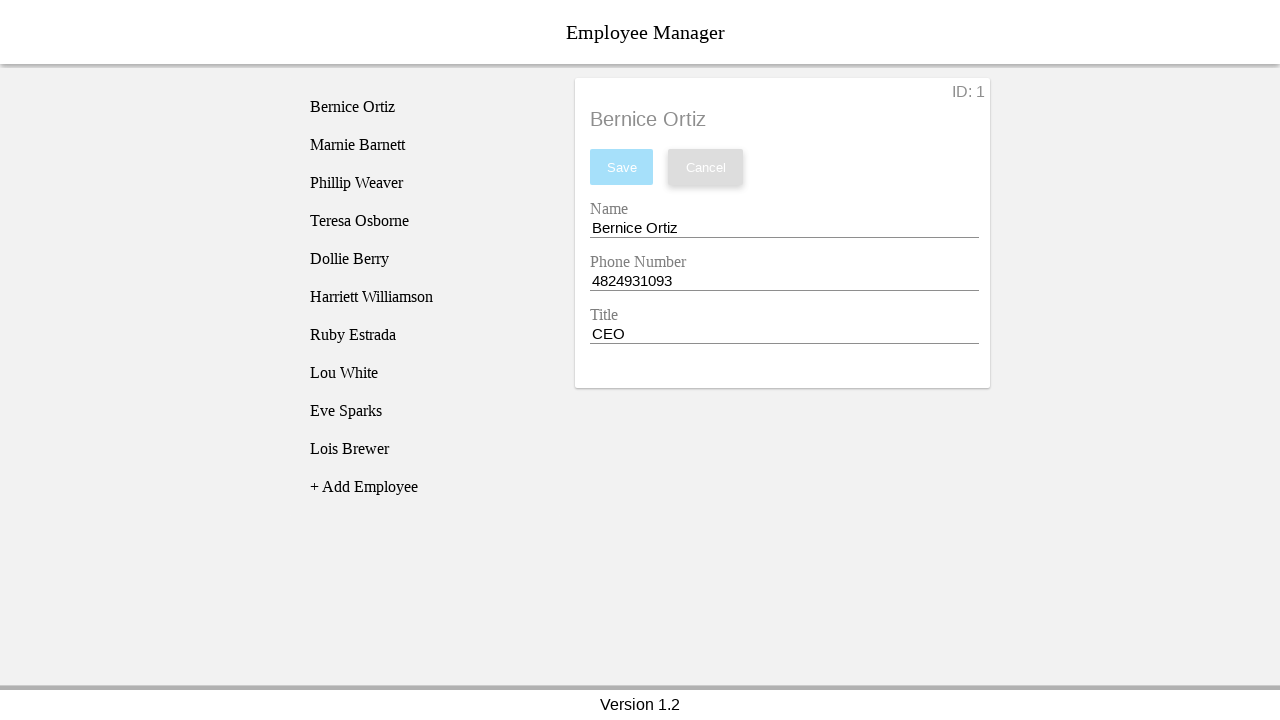

Waited for error message to clear
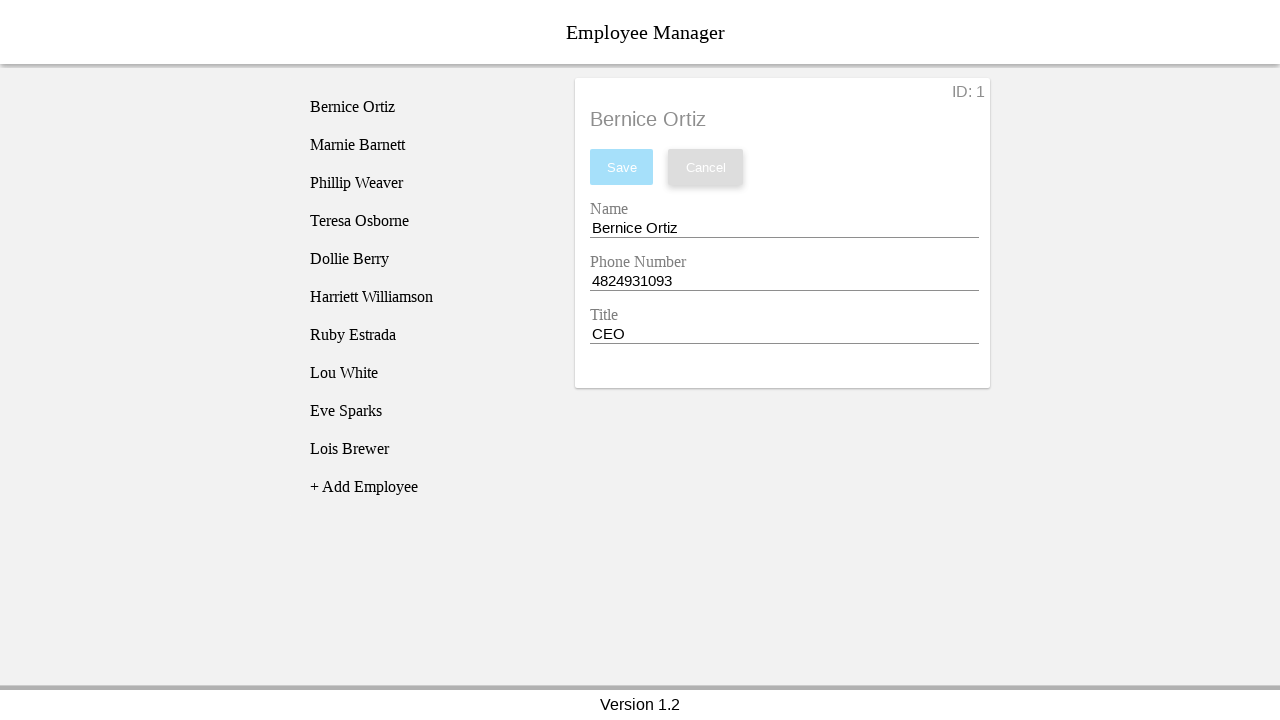

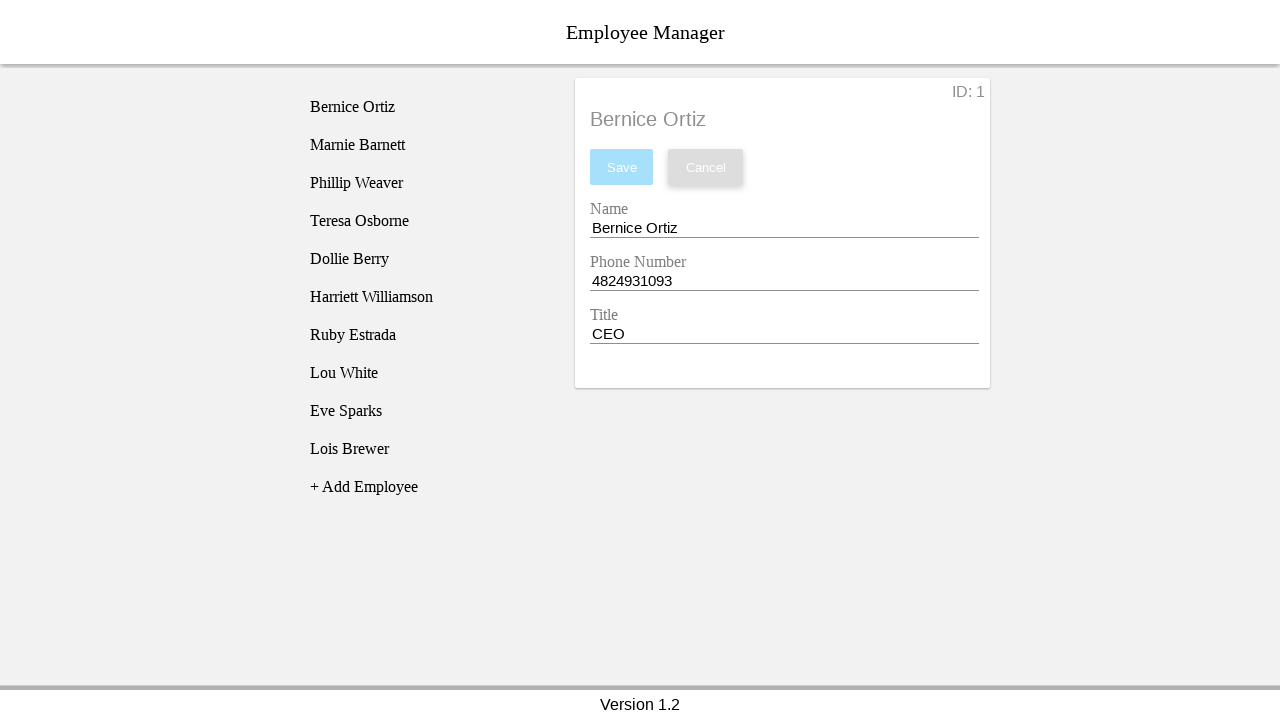